Tests explicit wait functionality by waiting for a price to change to $100, clicking a book button, calculating a mathematical value based on page input, and submitting the answer

Starting URL: http://suninjuly.github.io/explicit_wait2.html

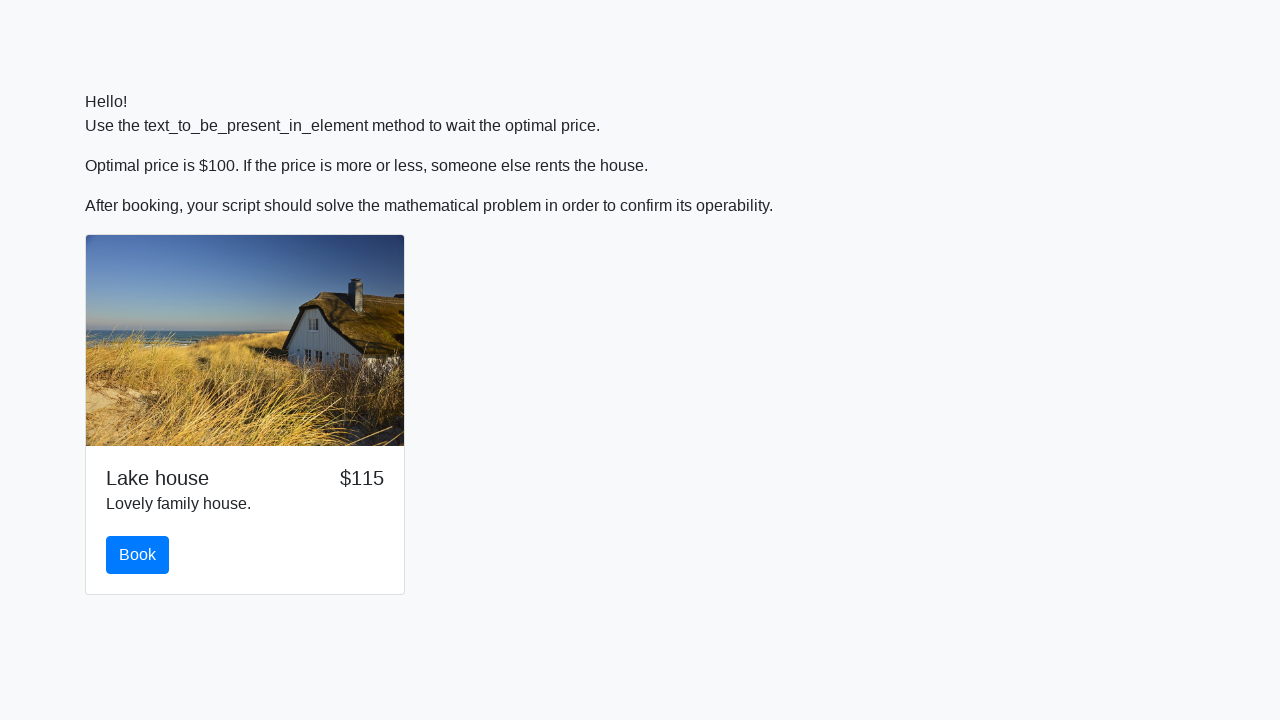

Waited for price to change to $100
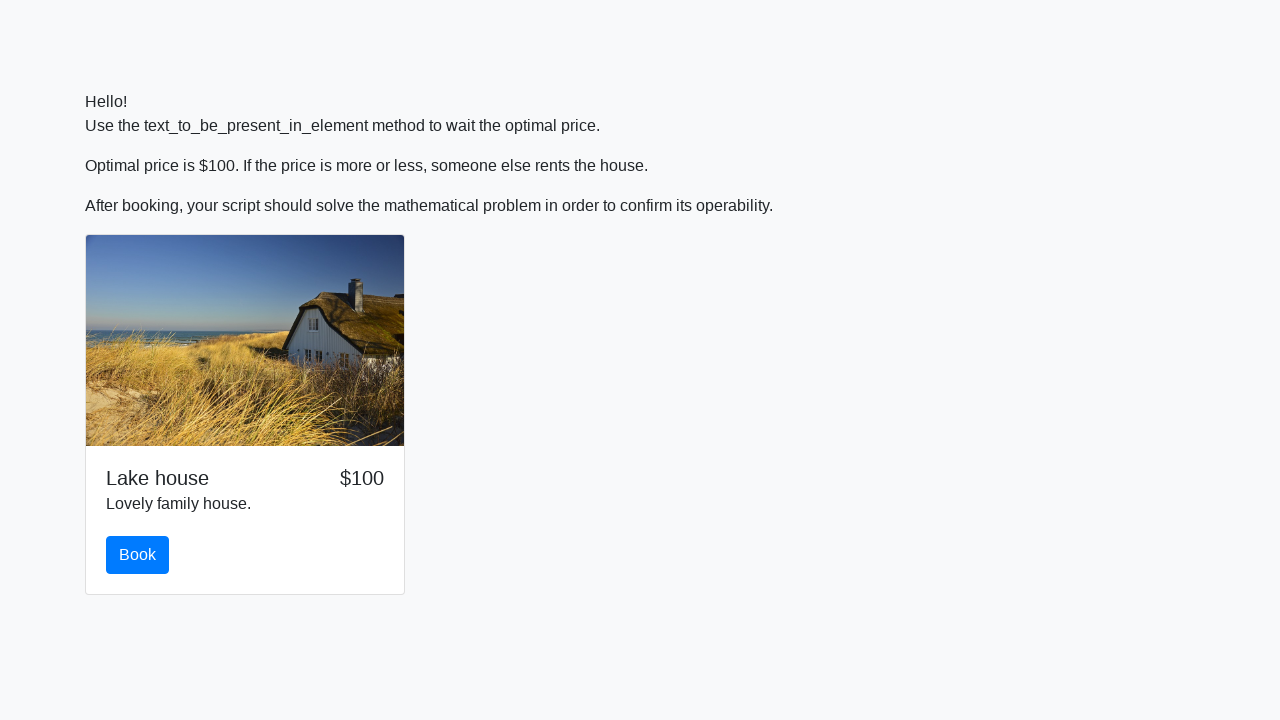

Clicked the book button at (138, 555) on #book
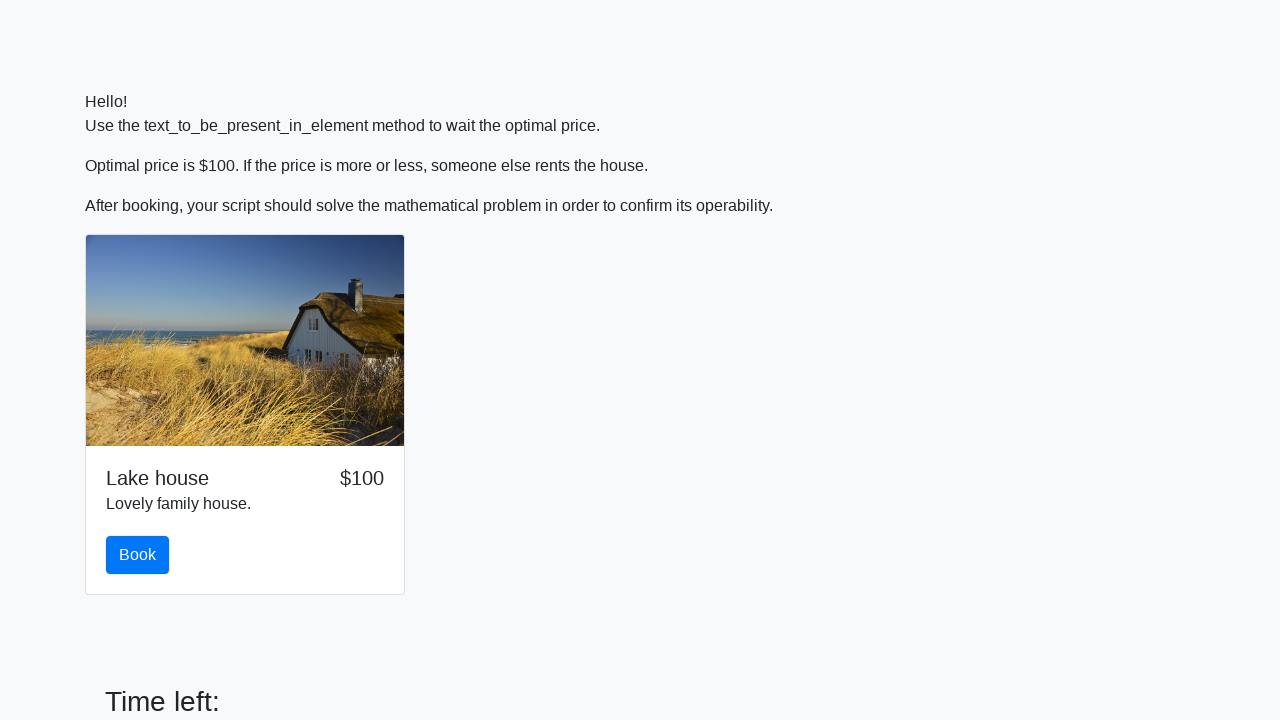

Retrieved input value from page
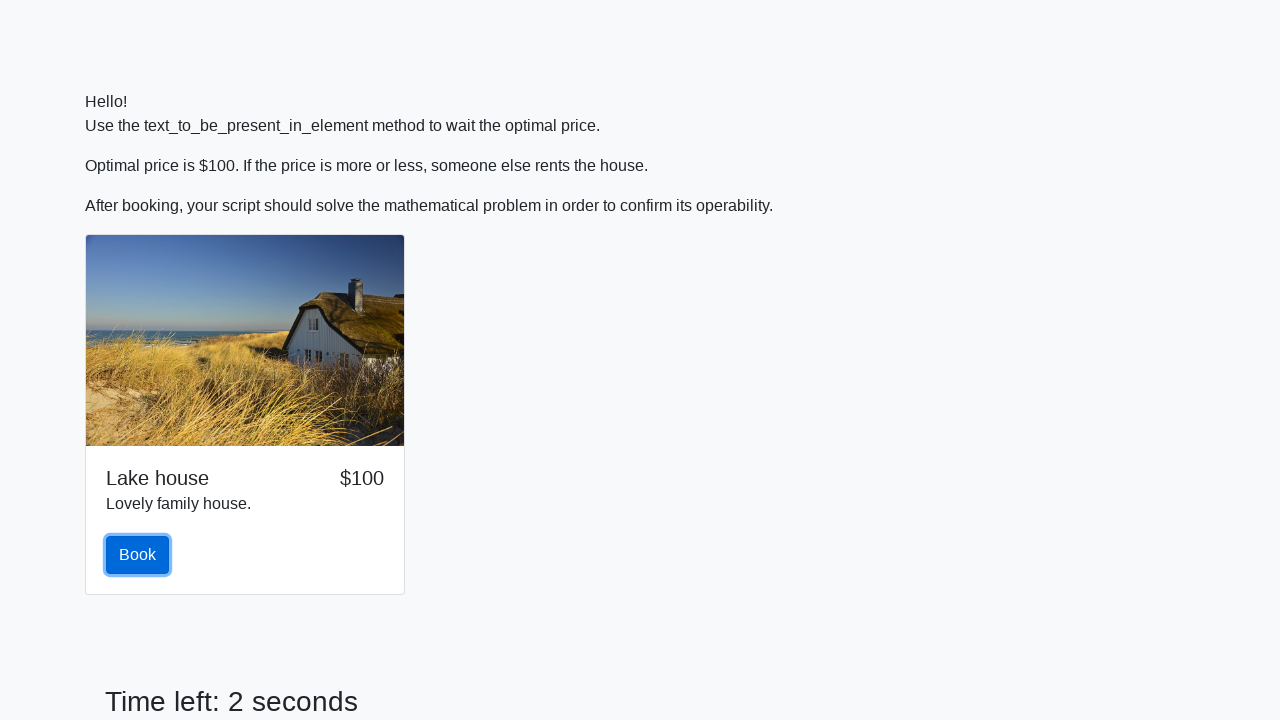

Calculated mathematical answer: 2.228581996123222
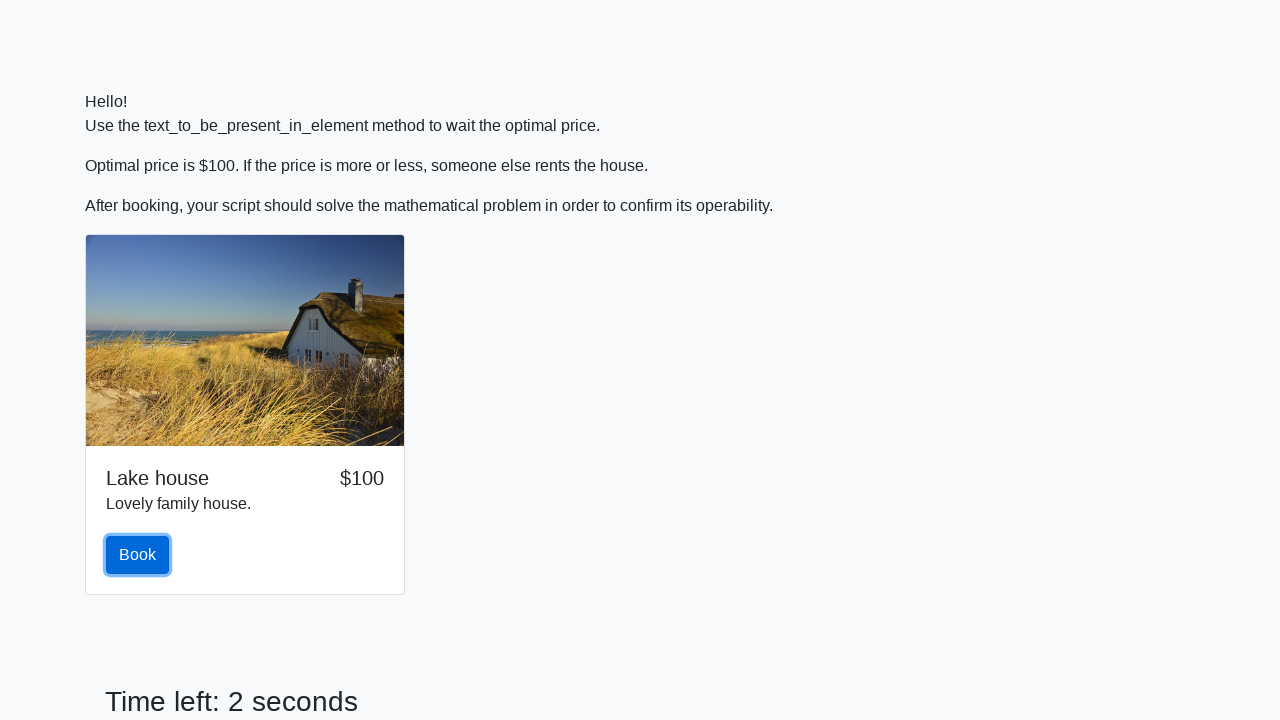

Filled answer field with calculated value on #answer
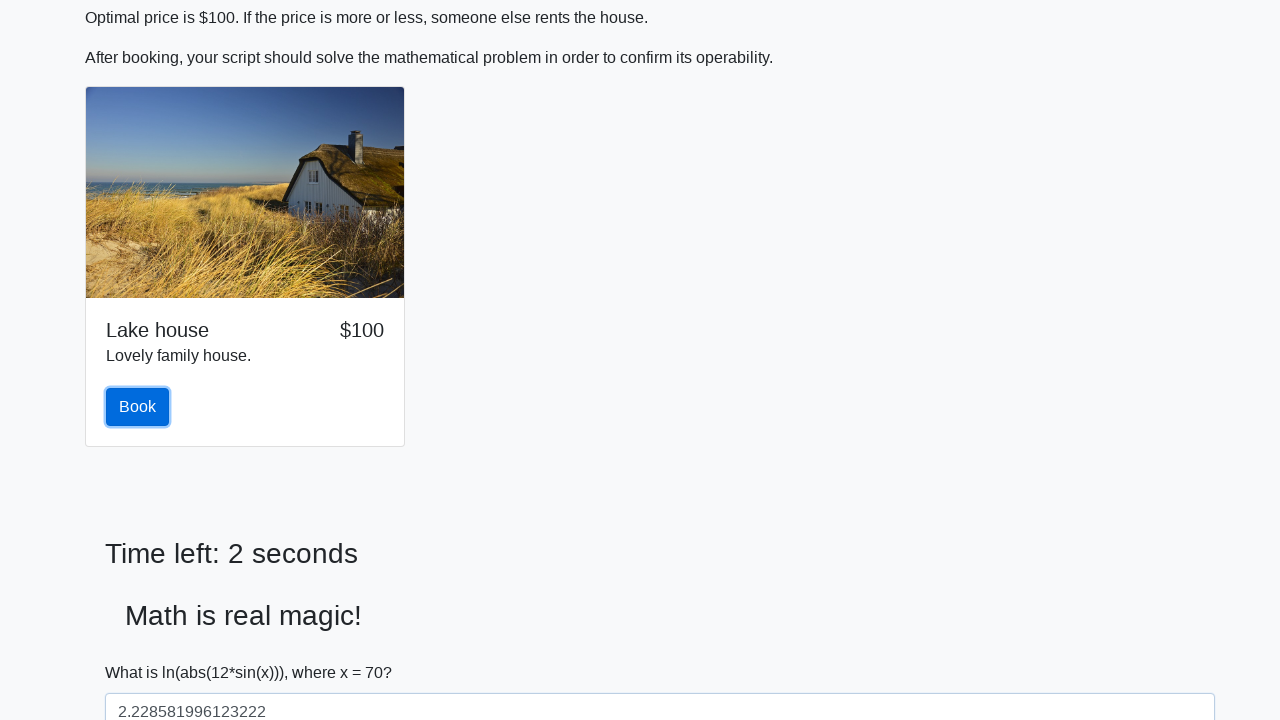

Clicked solve button to submit answer at (143, 651) on #solve
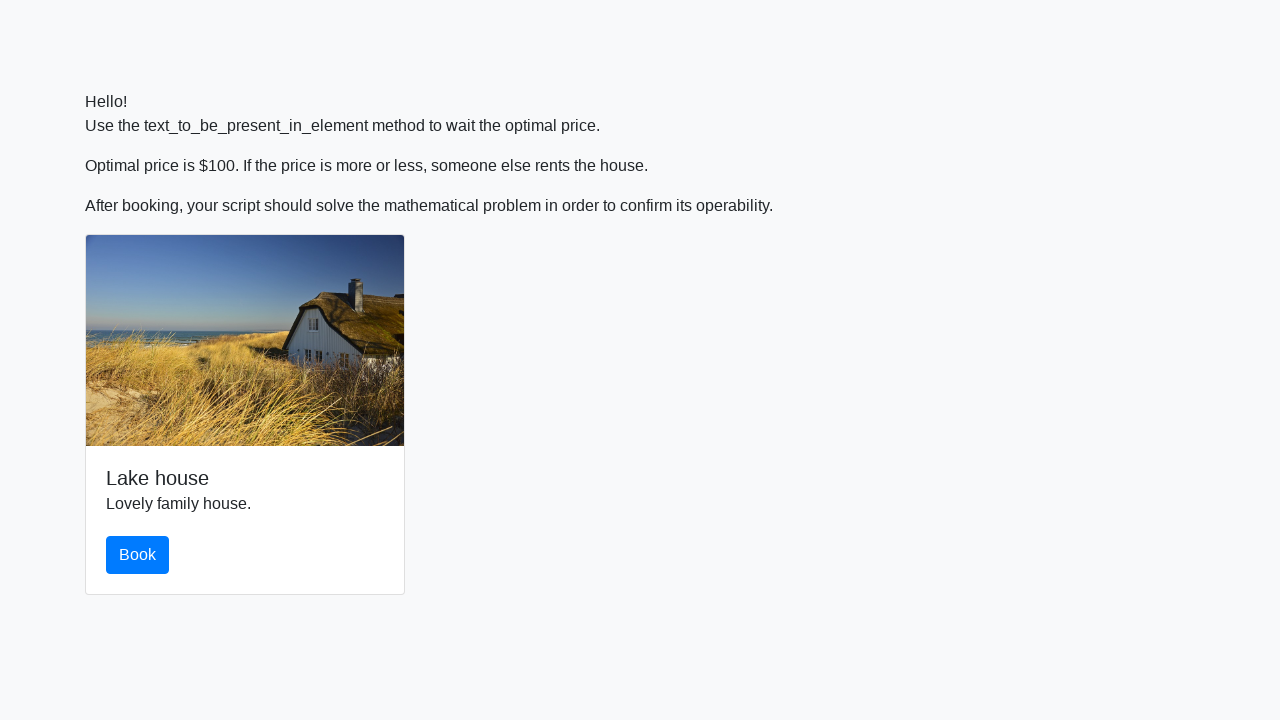

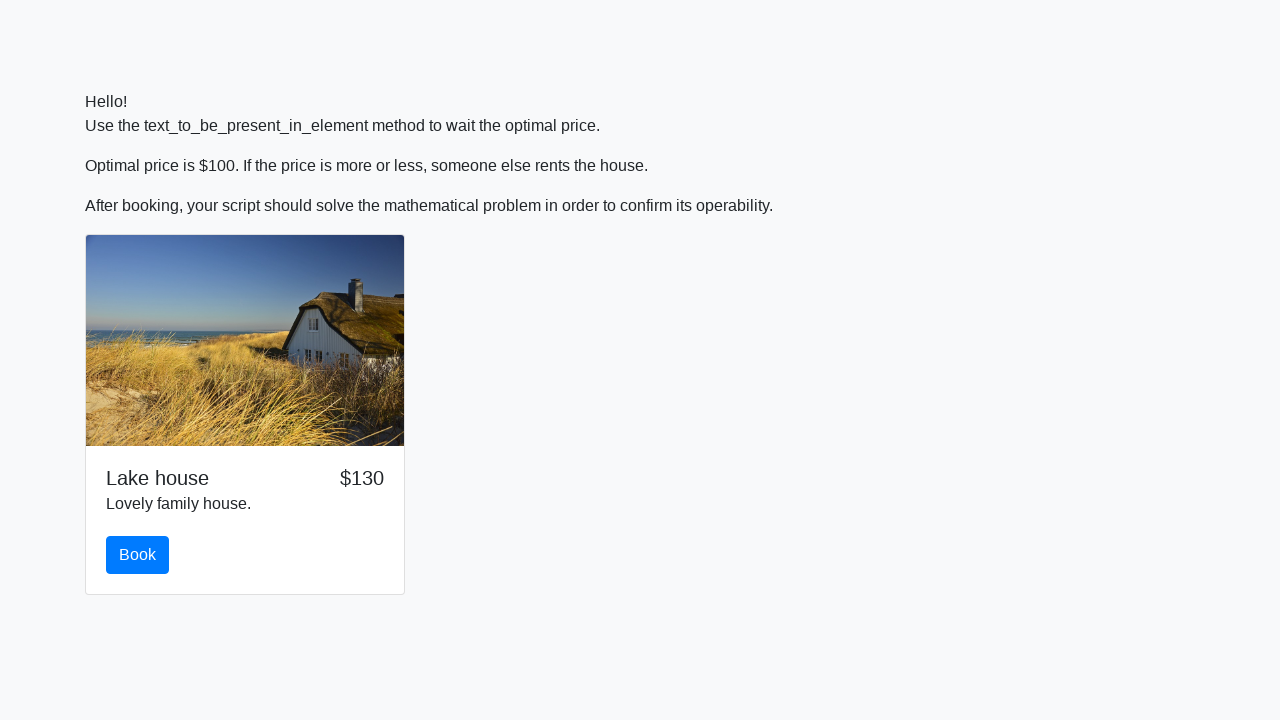